Tests form interaction on a test page by filling a textarea and selecting an option from a dropdown menu

Starting URL: https://omayo.blogspot.com/

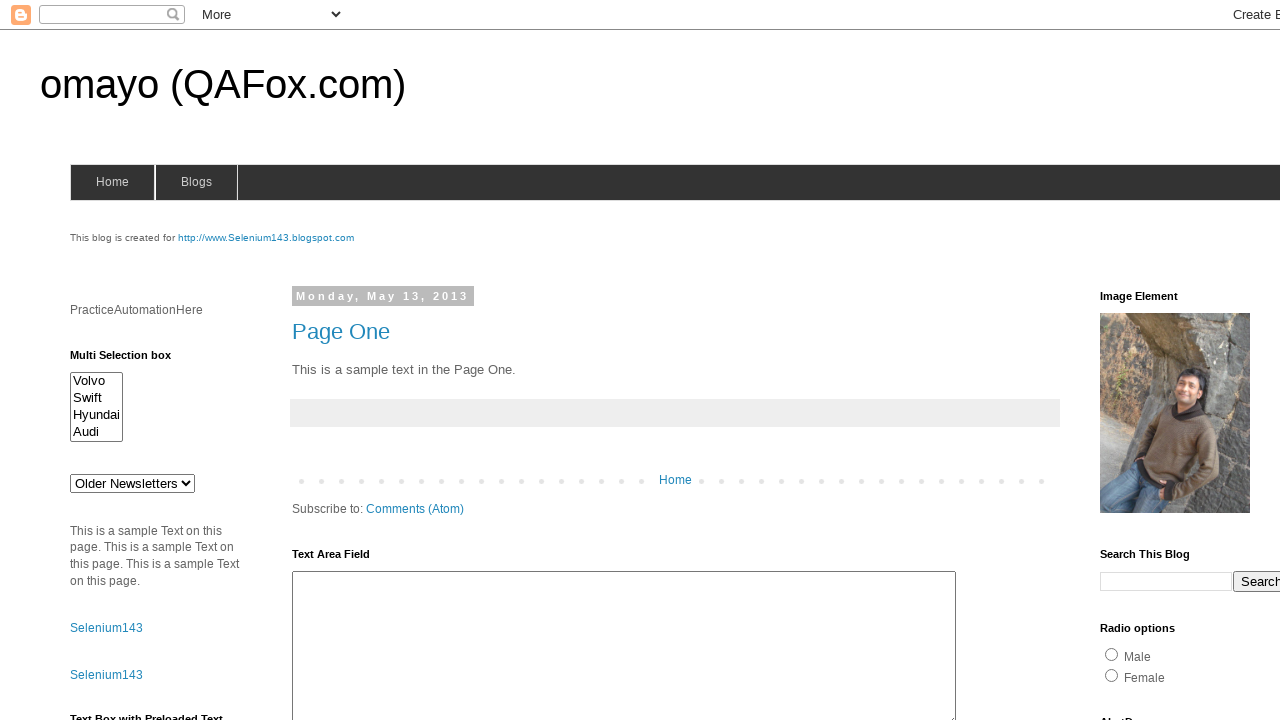

Filled textarea with 'selenium automation test' on textarea#ta1
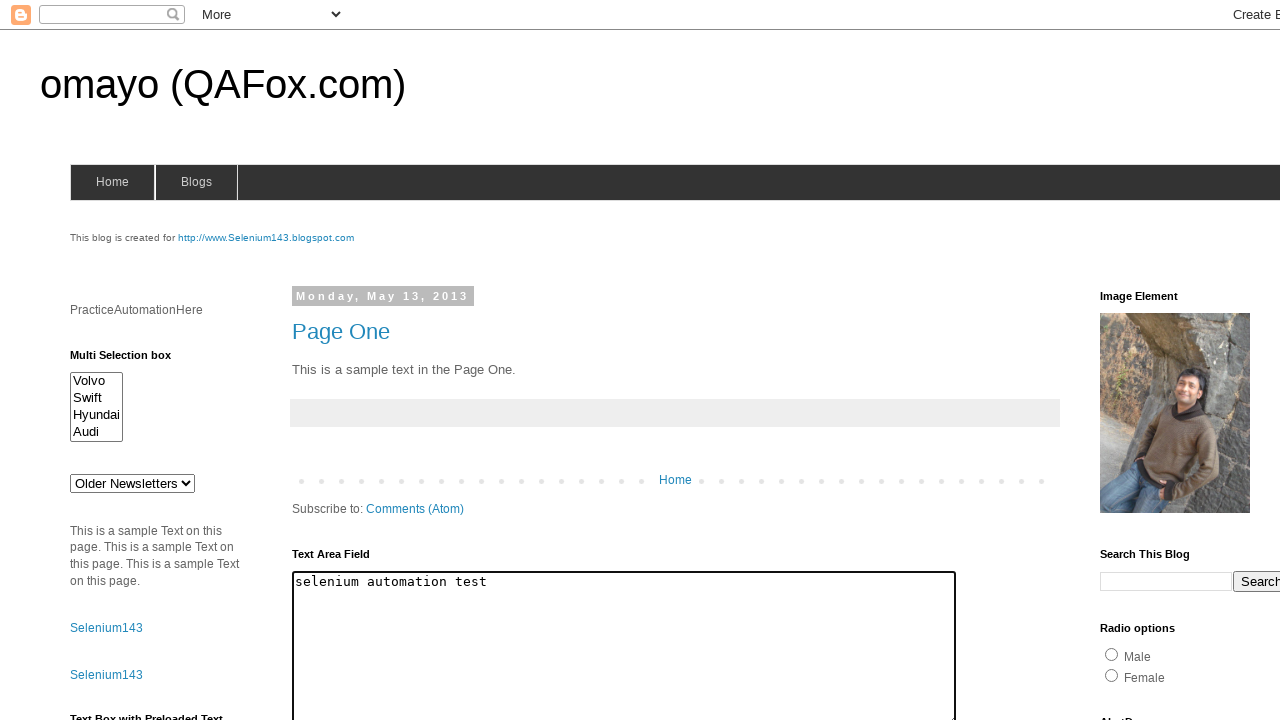

Selected 'abc' option from dropdown menu on select#drop1
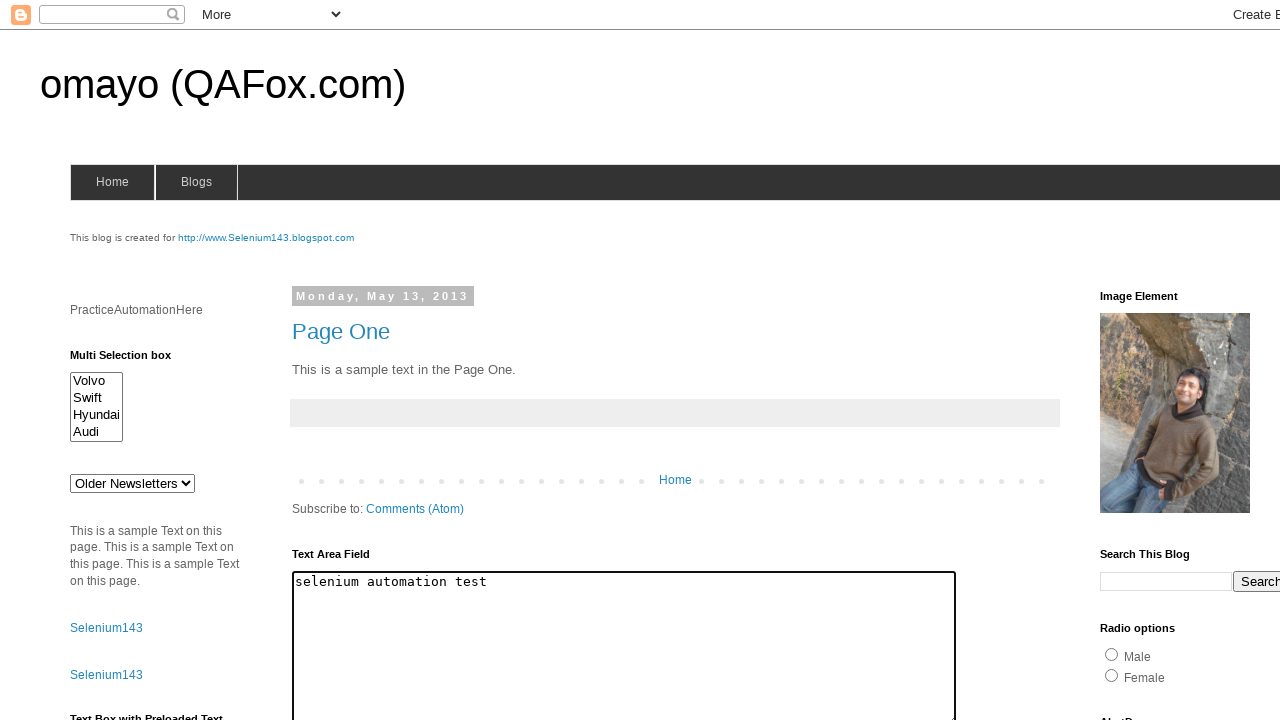

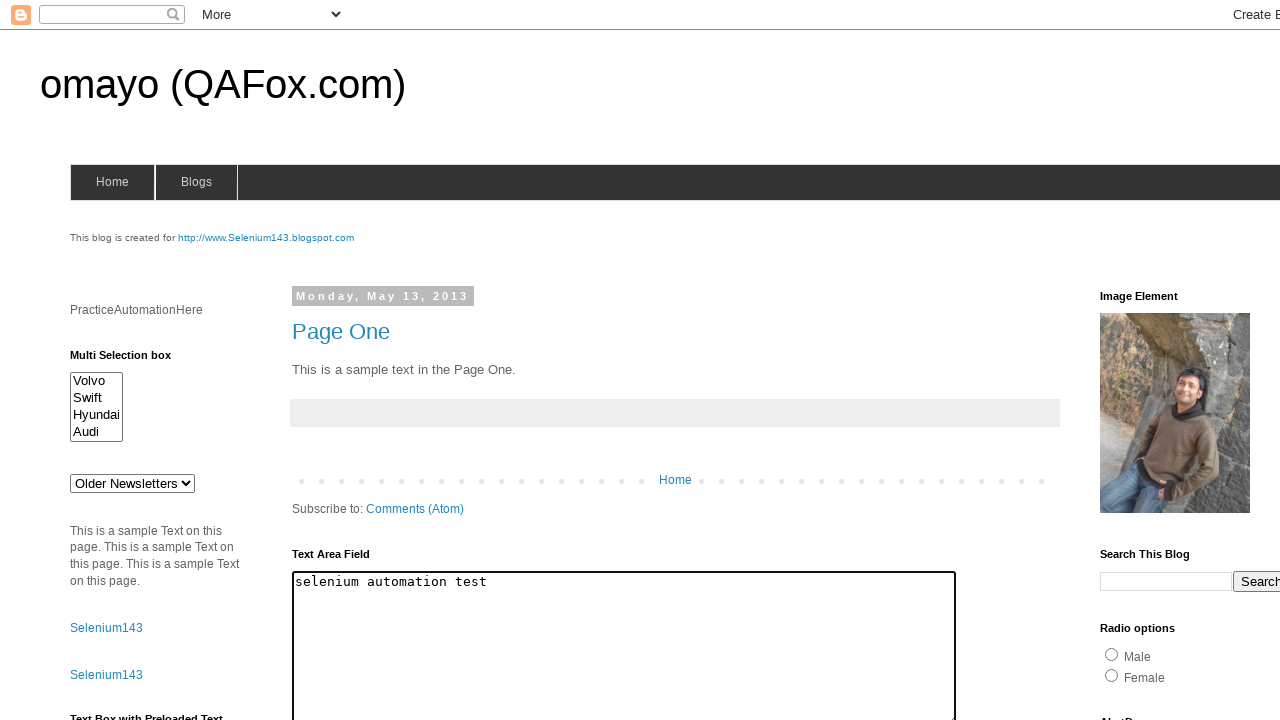